Tests JavaScript alert box functionality by clicking a button that triggers a simple alert and then accepting/dismissing the alert

Starting URL: https://syntaxprojects.com/javascript-alert-box-demo.php

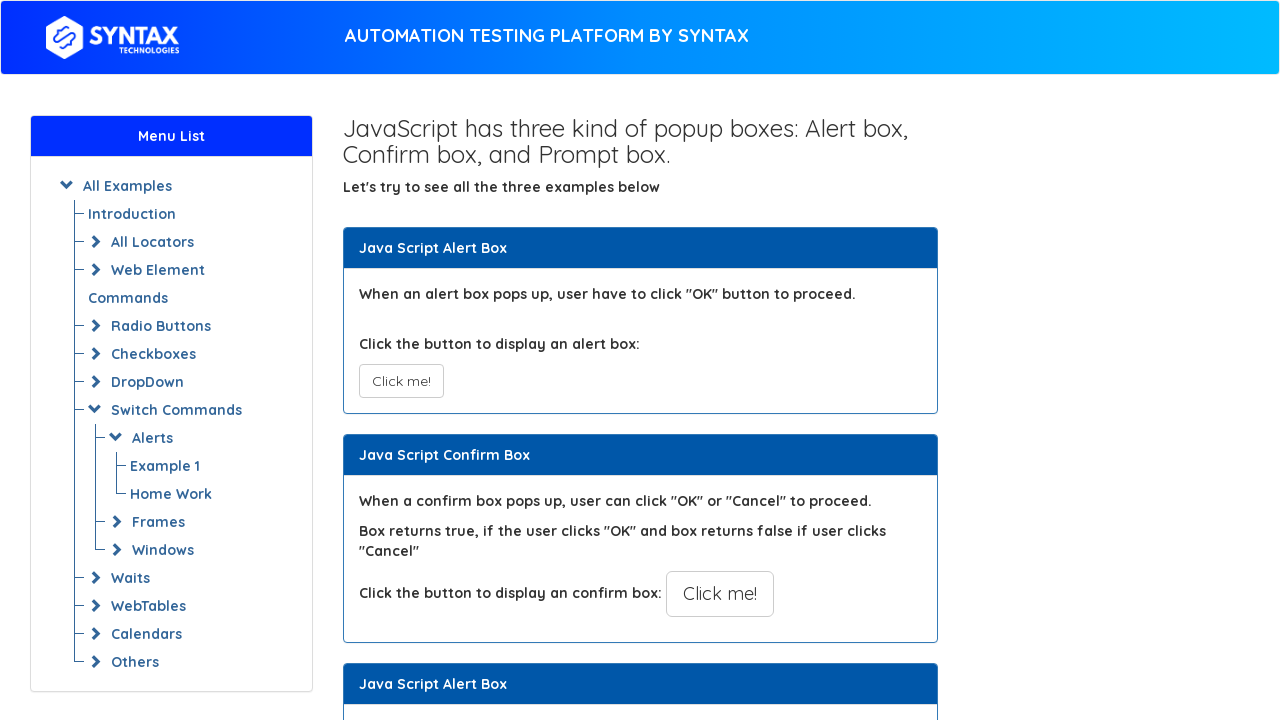

Clicked button to trigger JavaScript alert at (401, 381) on button.btn.btn-default
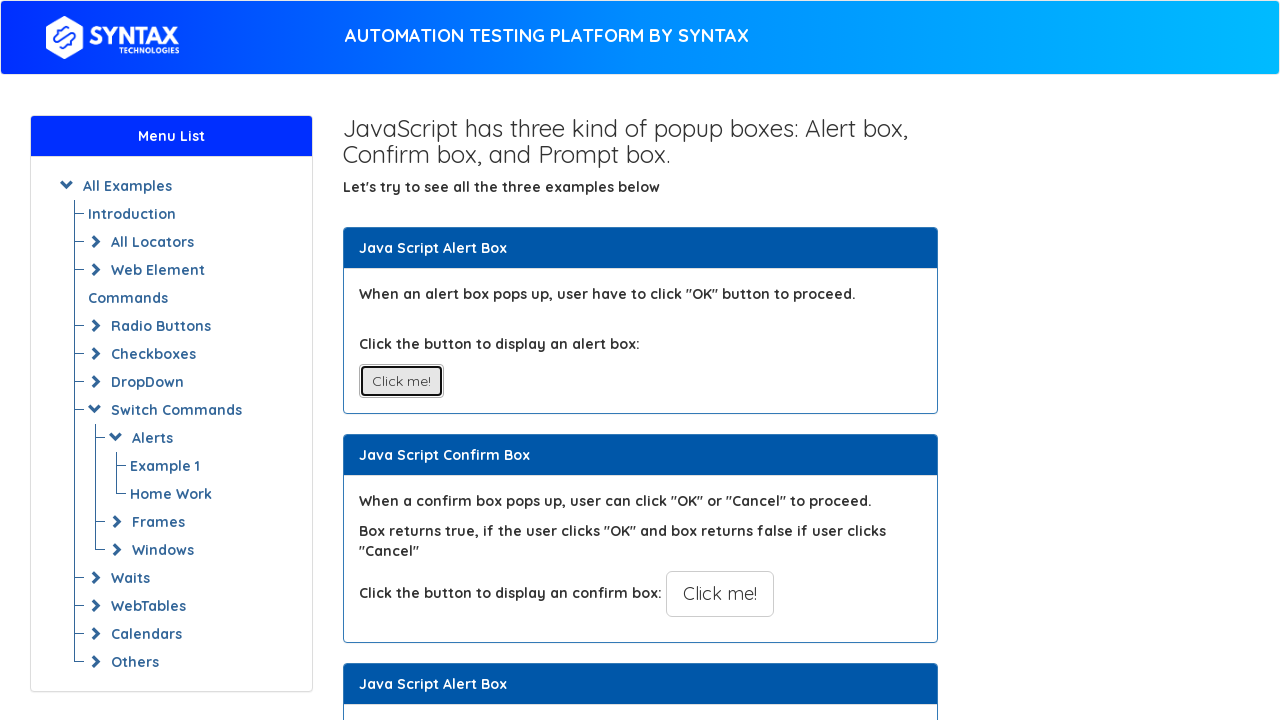

Set up dialog handler to accept alerts
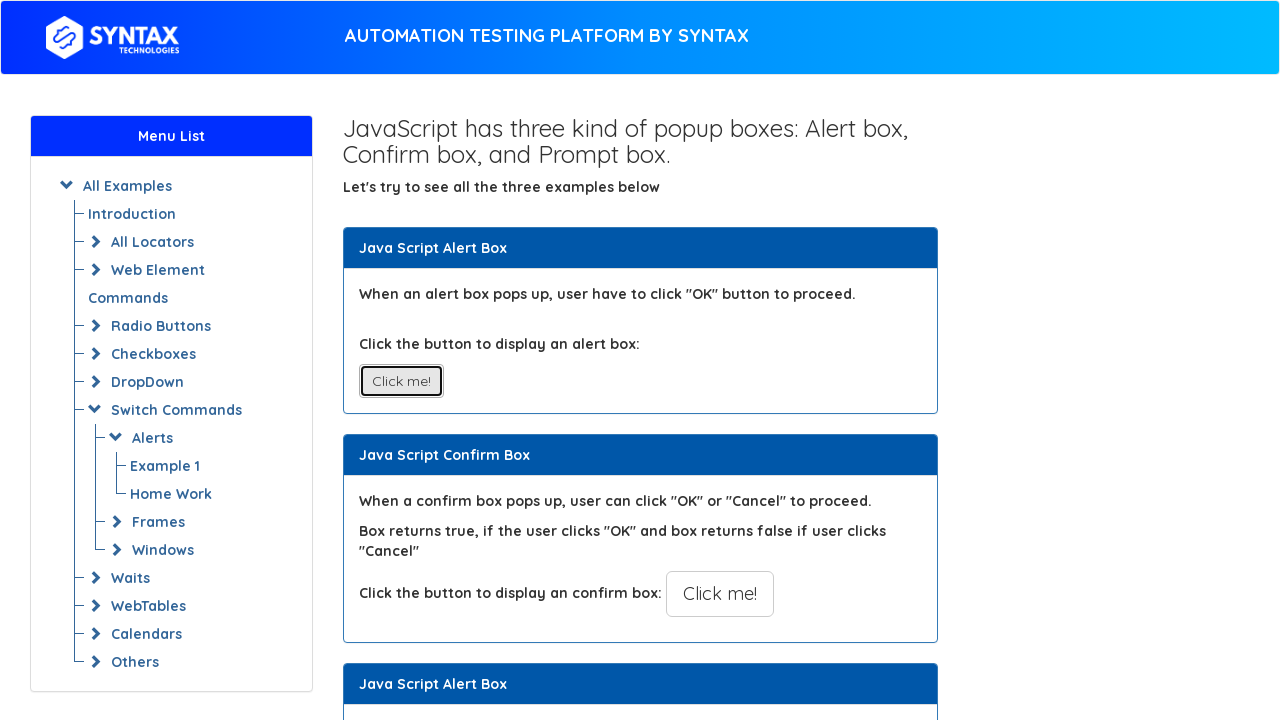

Clicked button again to trigger alert with handler active at (401, 381) on button.btn.btn-default
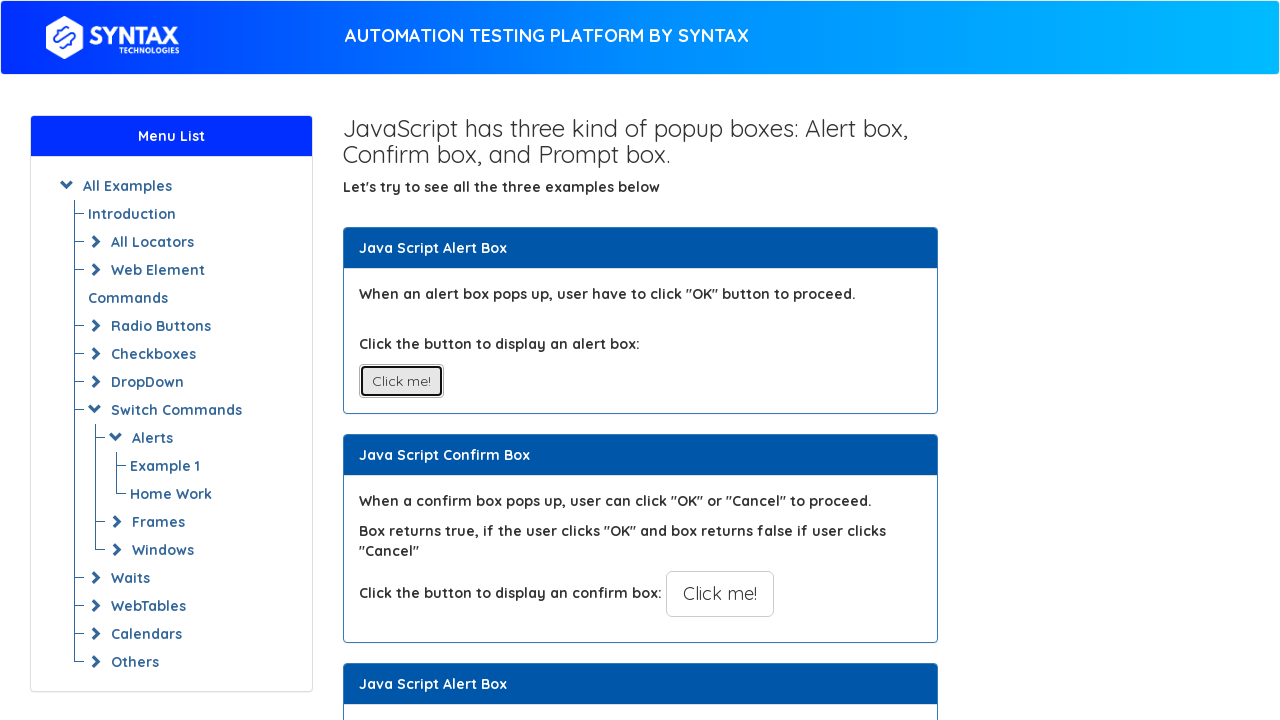

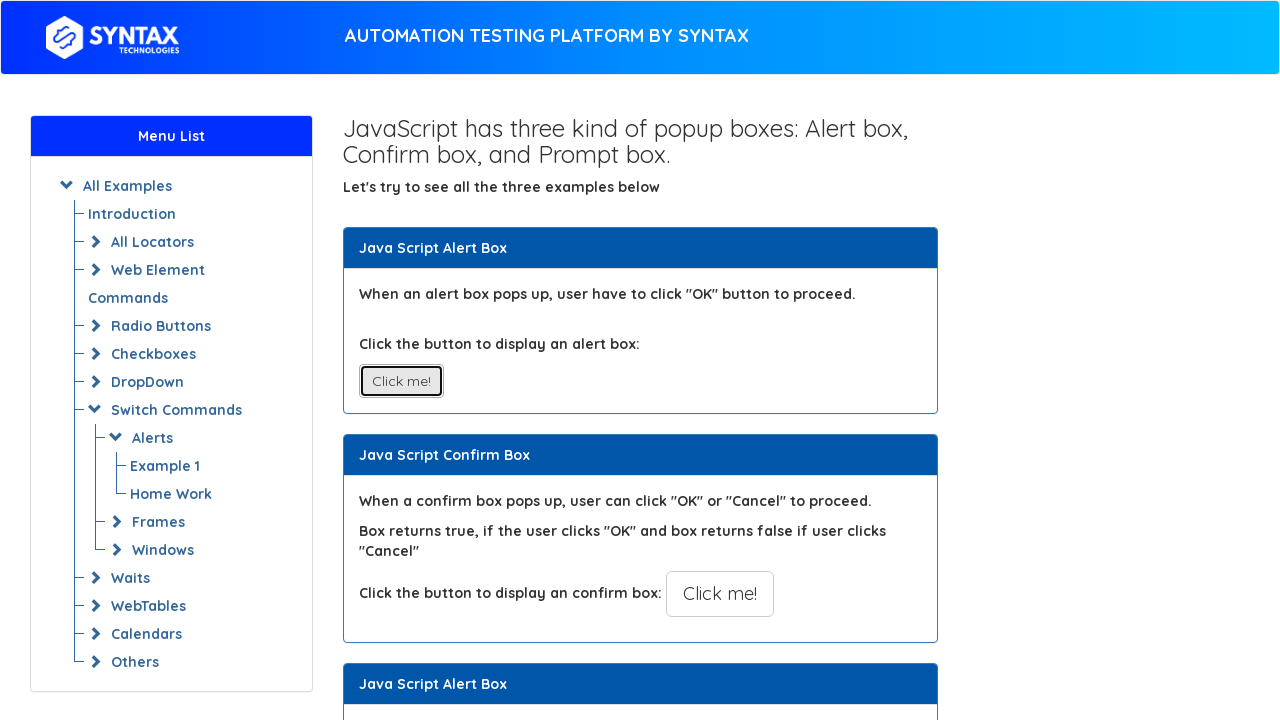